Tests payment flow by adding a product to cart on the BrowserStack demo store and verifying cart contents.

Starting URL: https://www.bstackdemo.com

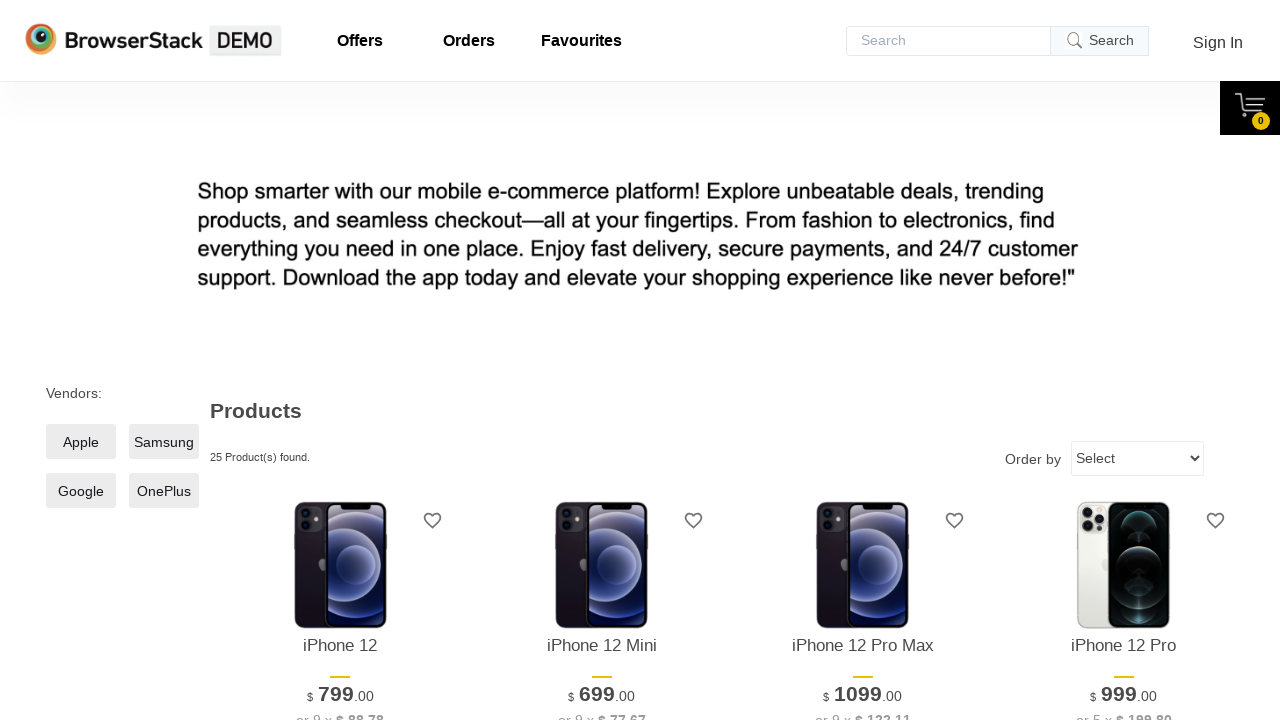

Waited for product to be visible on screen
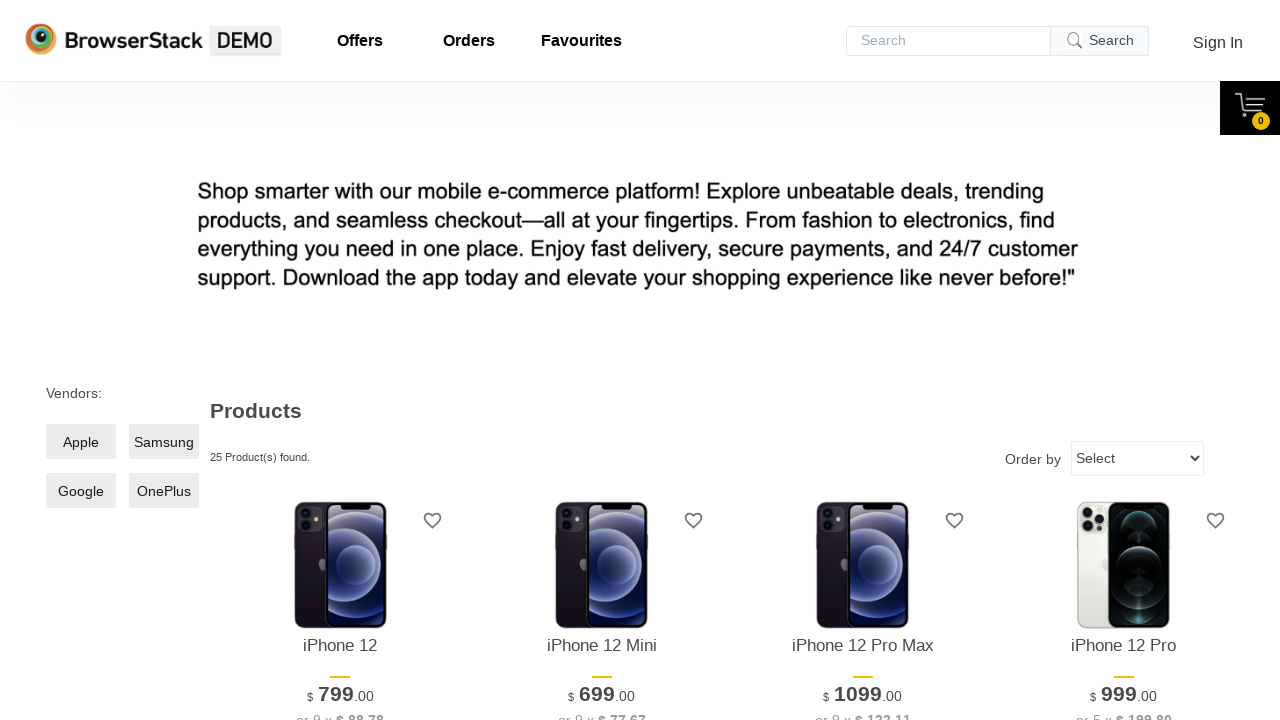

Retrieved product text from screen
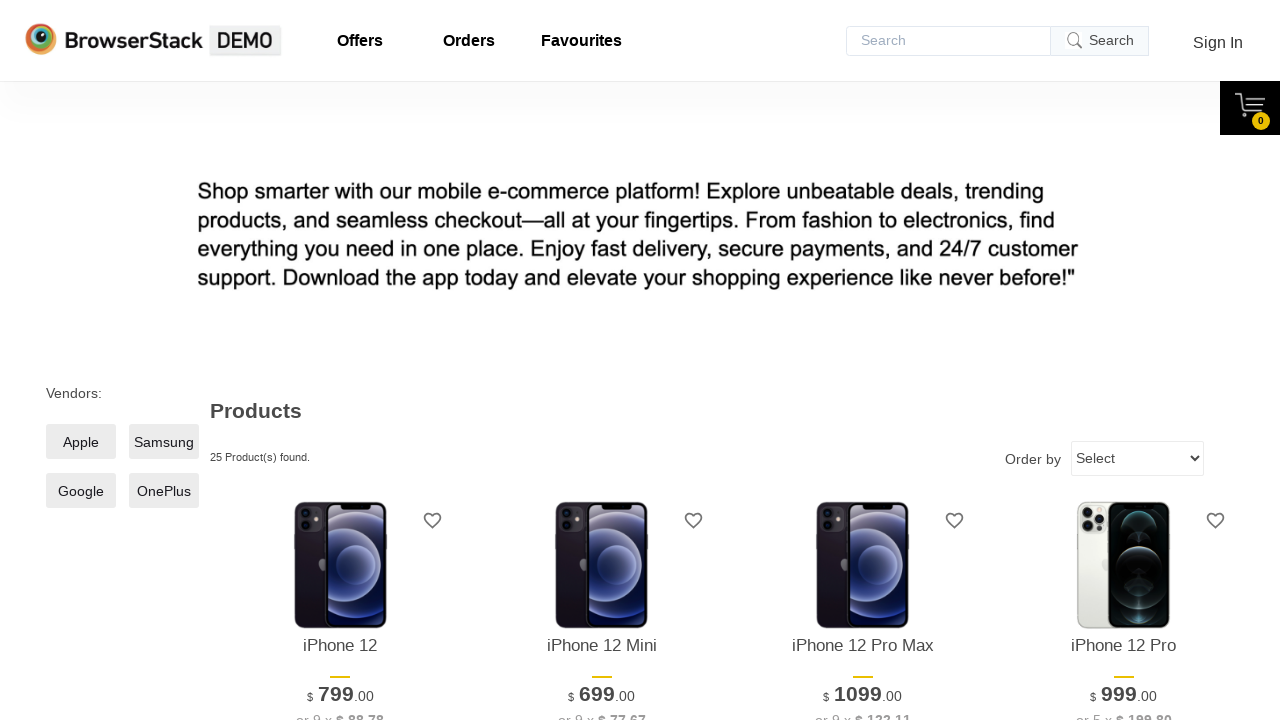

Clicked 'Add to Cart' button for first product at (340, 361) on xpath=//*[@id='1']/div[4]
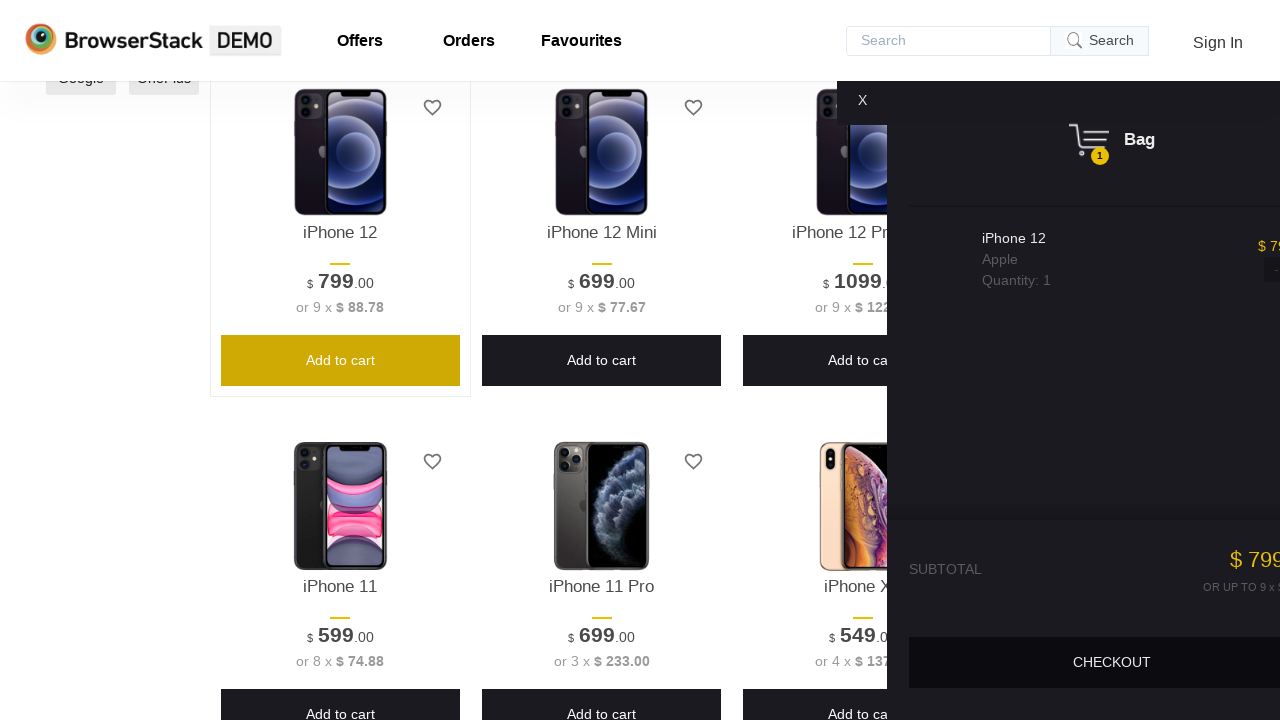

Cart opened and content loaded
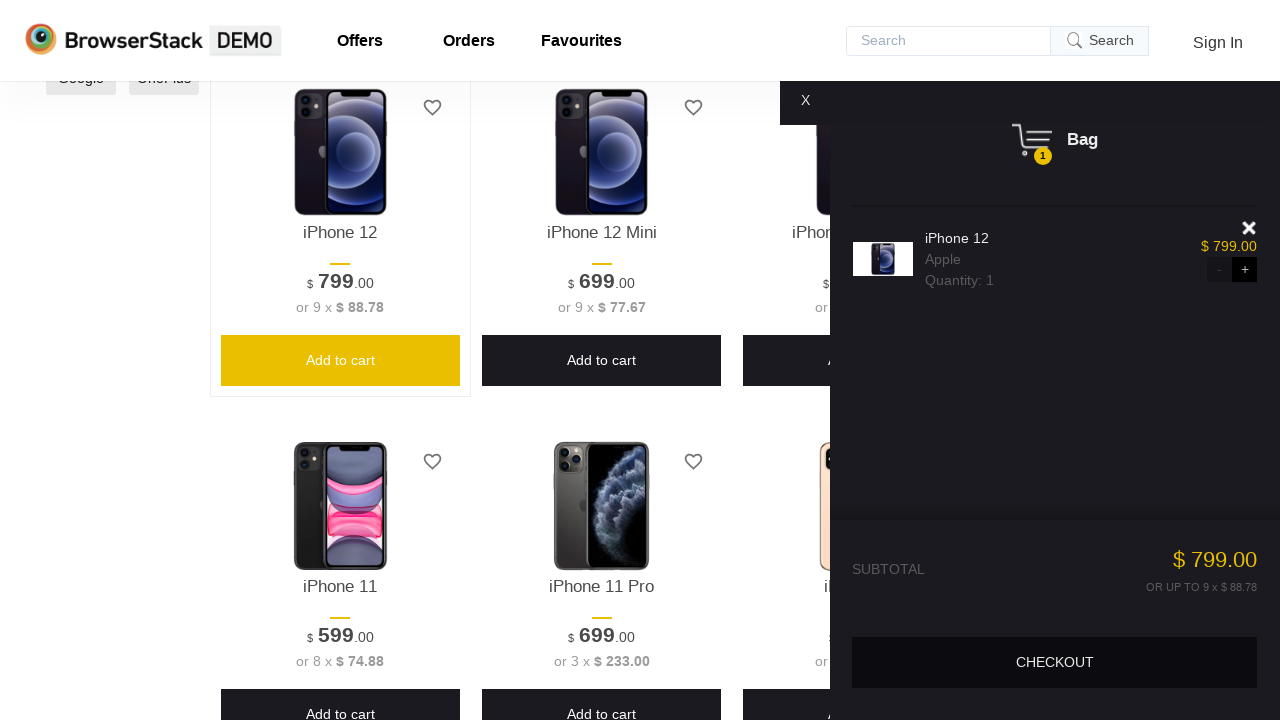

Retrieved product text from cart
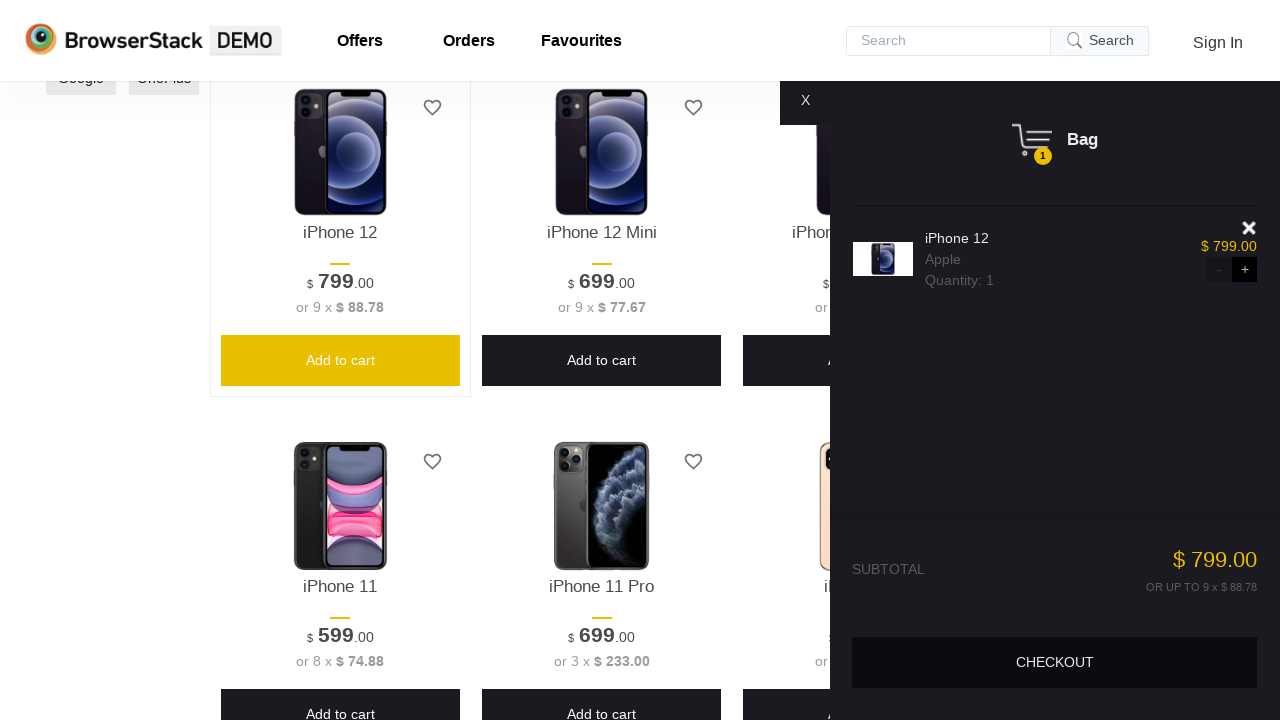

Verified cart product matches screen product
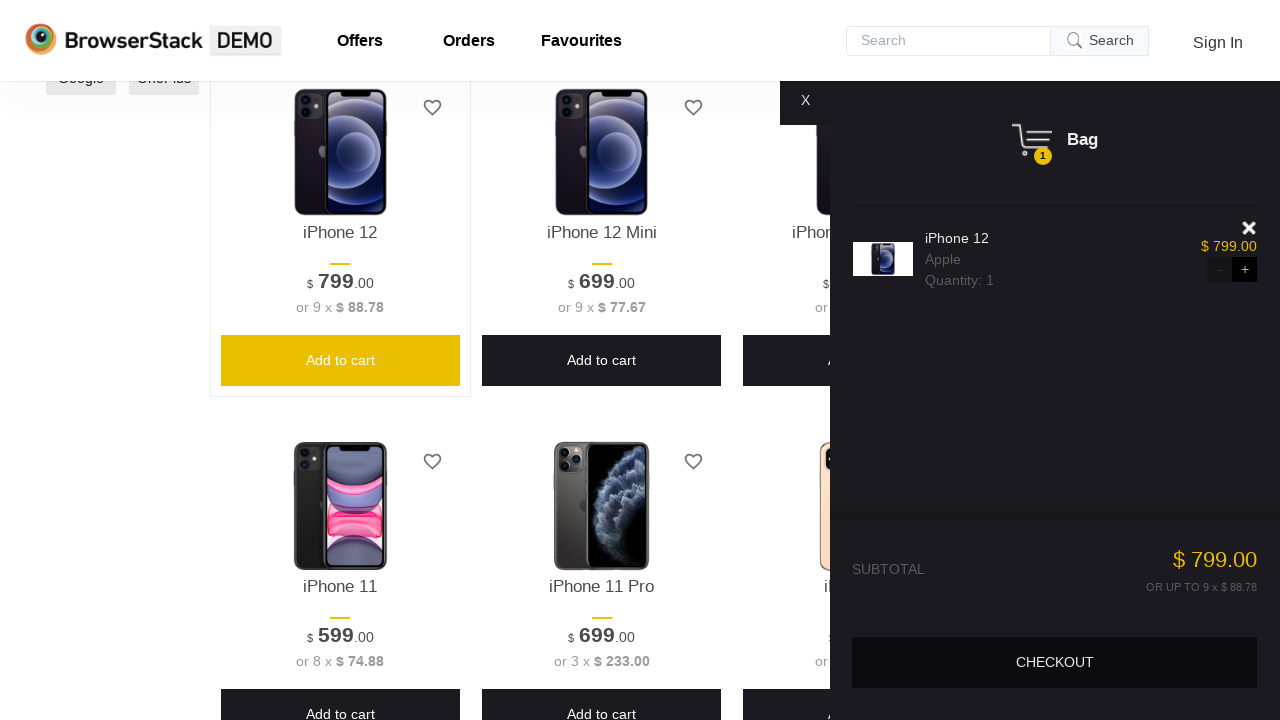

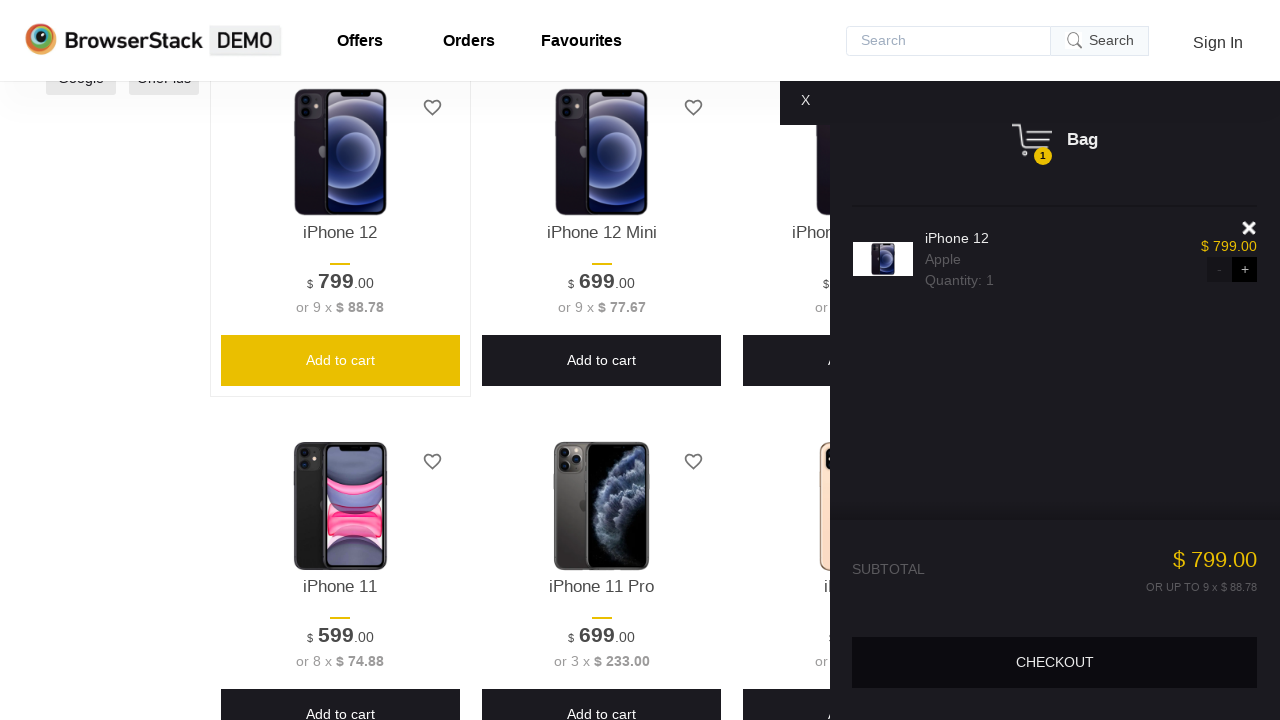